Navigates to GitHub homepage and verifies links are present on the page

Starting URL: http://github.com

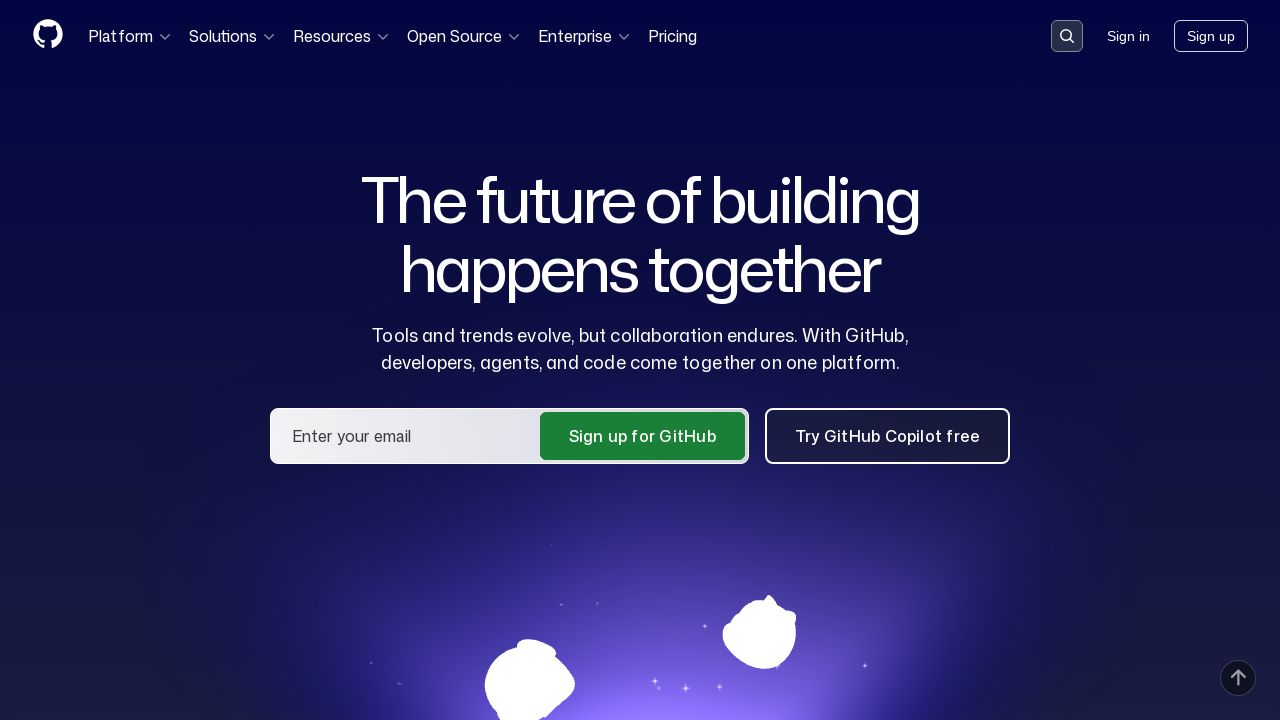

Navigated to GitHub homepage
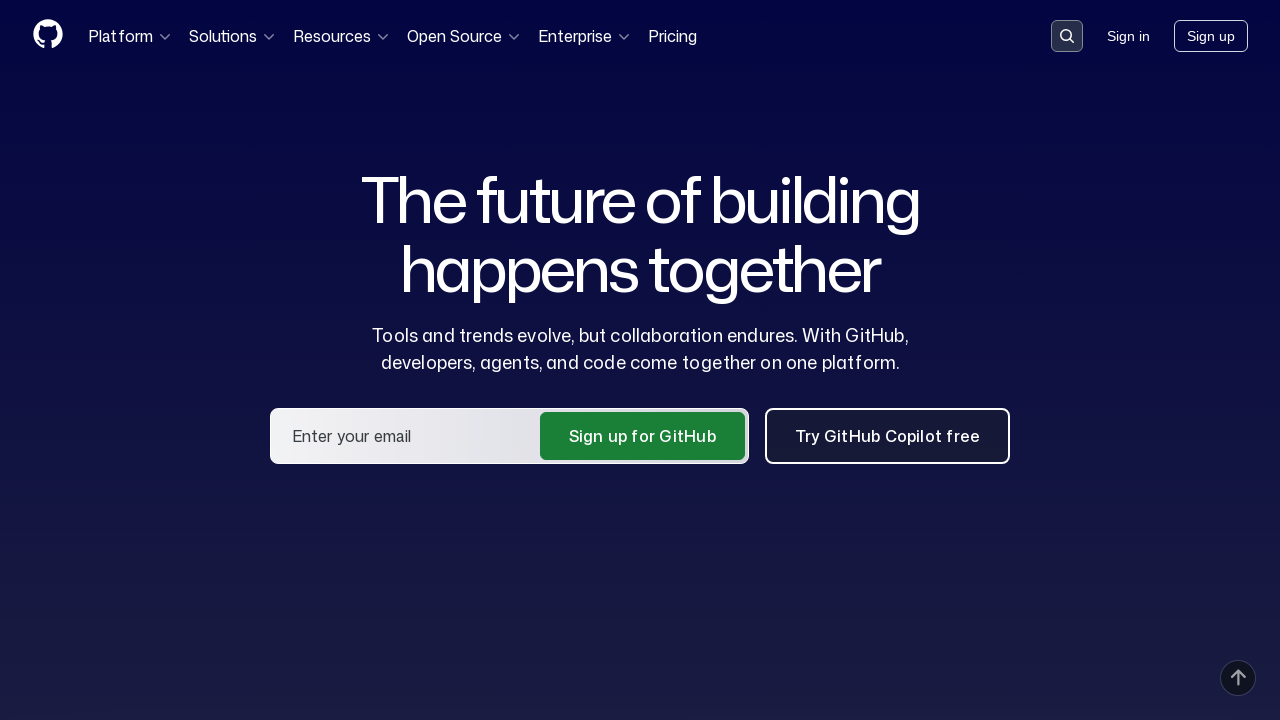

Waited for links to load on the page
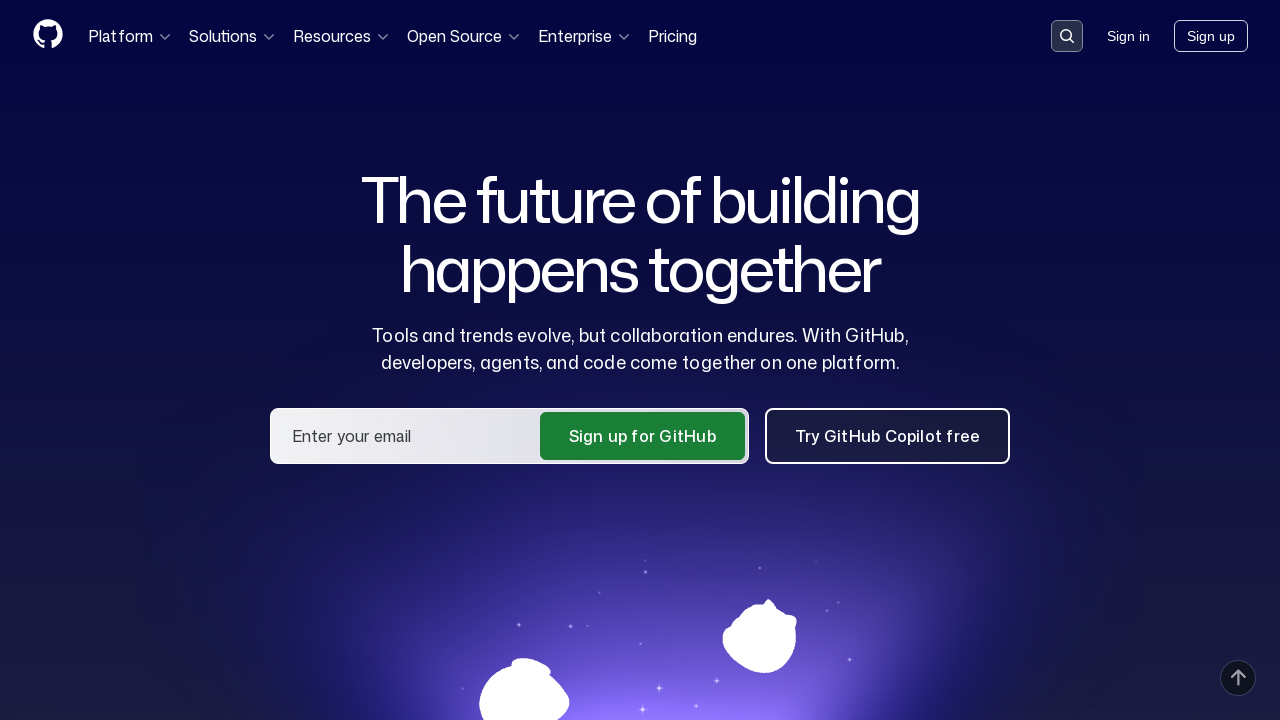

Retrieved all links from the GitHub homepage
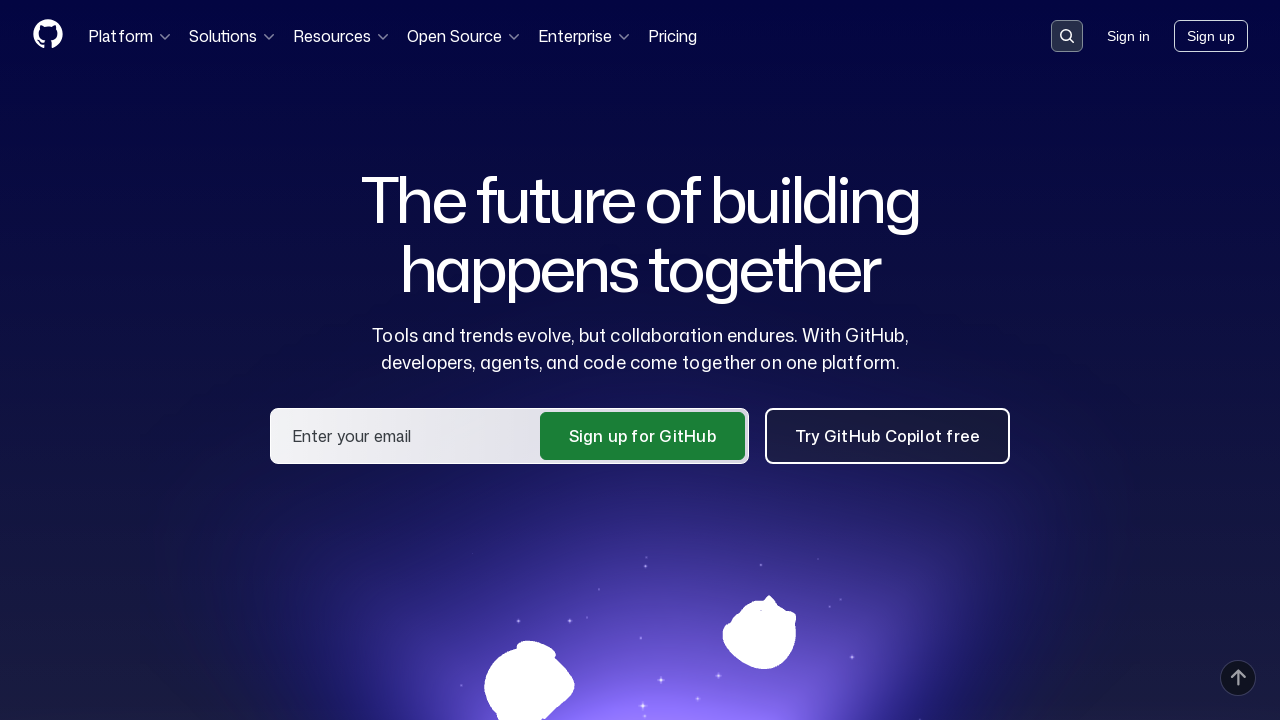

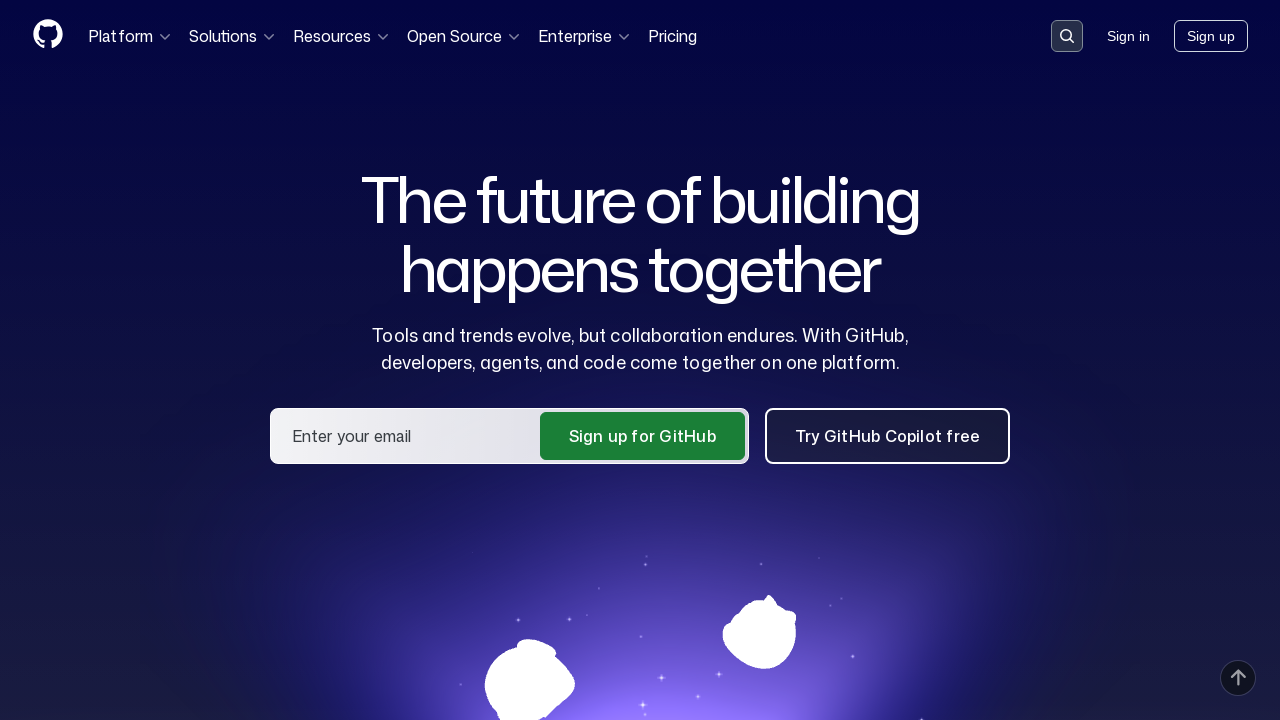